Tests an HTML5 form by clicking the submit button, filling in name, password, and email fields, selecting a city from a dropdown, and submitting the form.

Starting URL: https://automationfc.github.io/html5/index.html

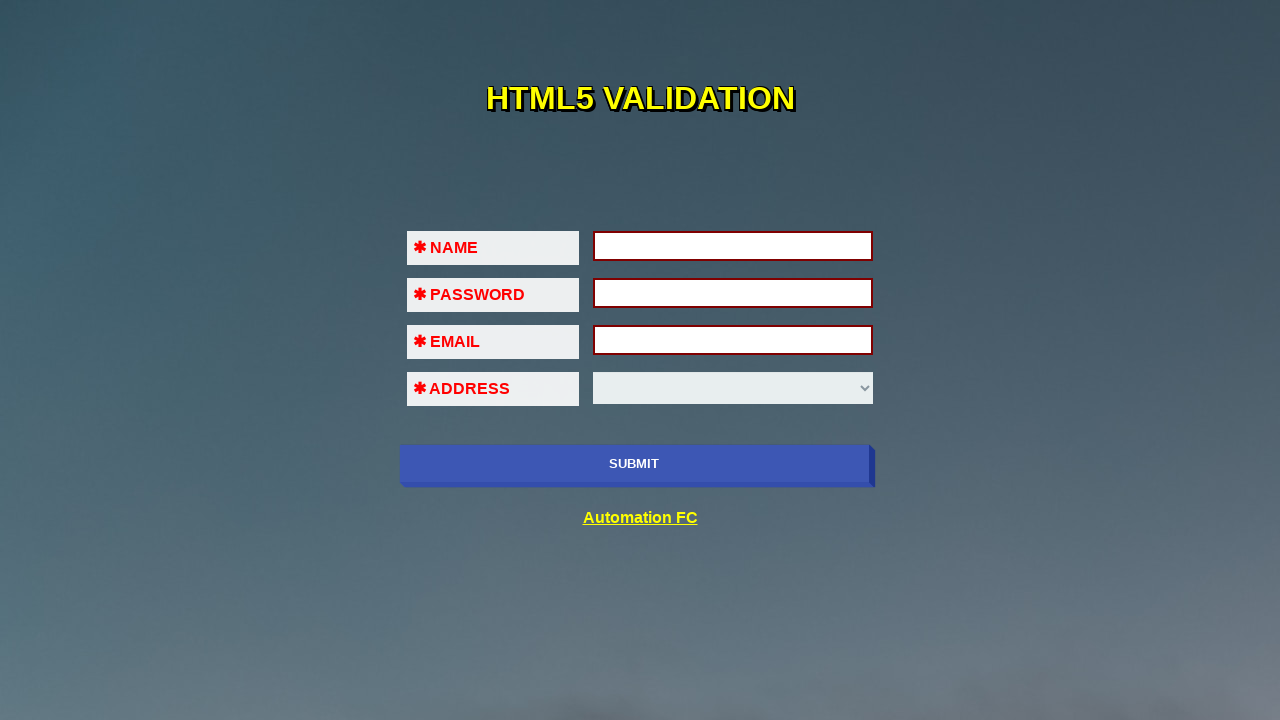

Clicked submit button to trigger validation at (634, 464) on input[name='submit-btn']
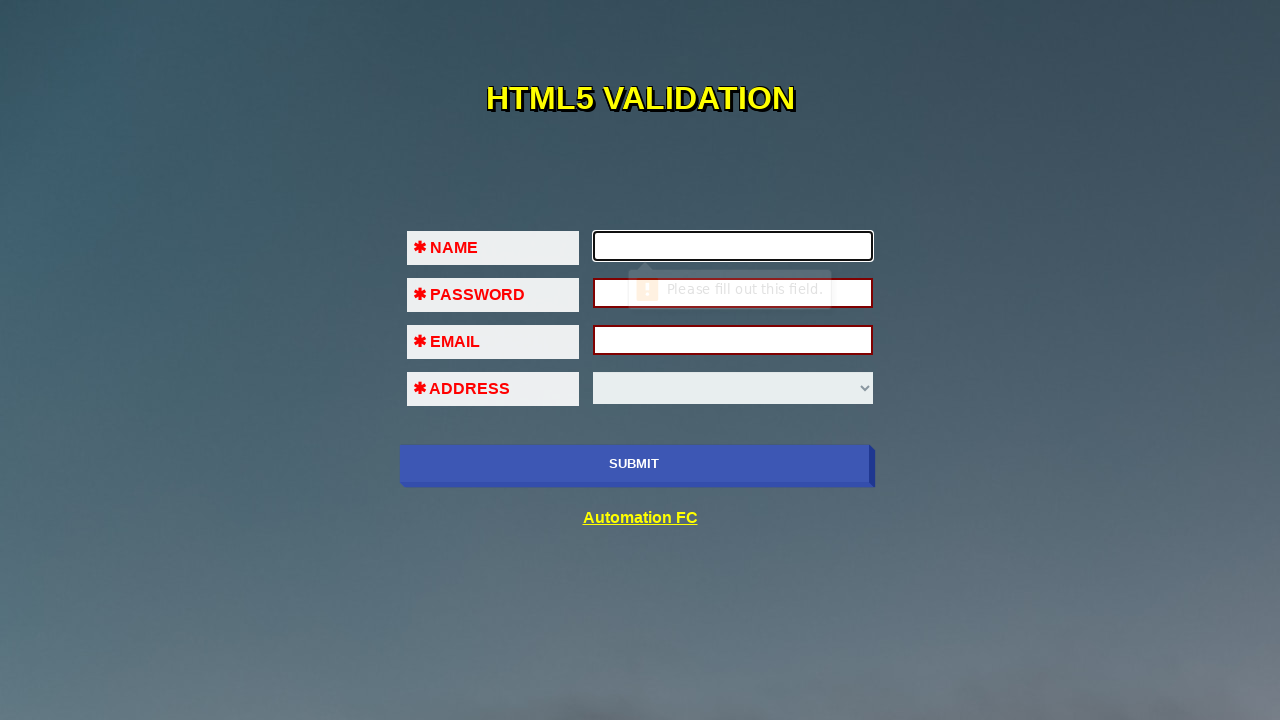

Filled in full name field with 'FC Full Name' on input#fname
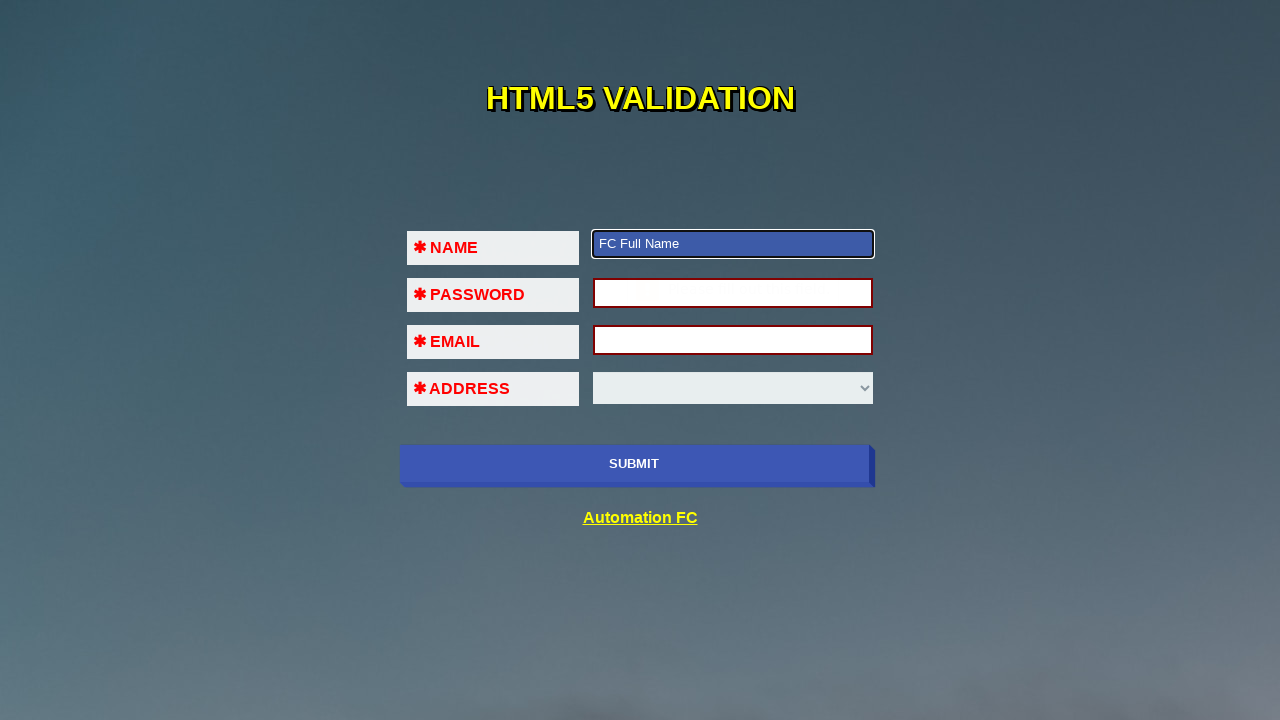

Filled in password field with '12345678a@' on input#pass
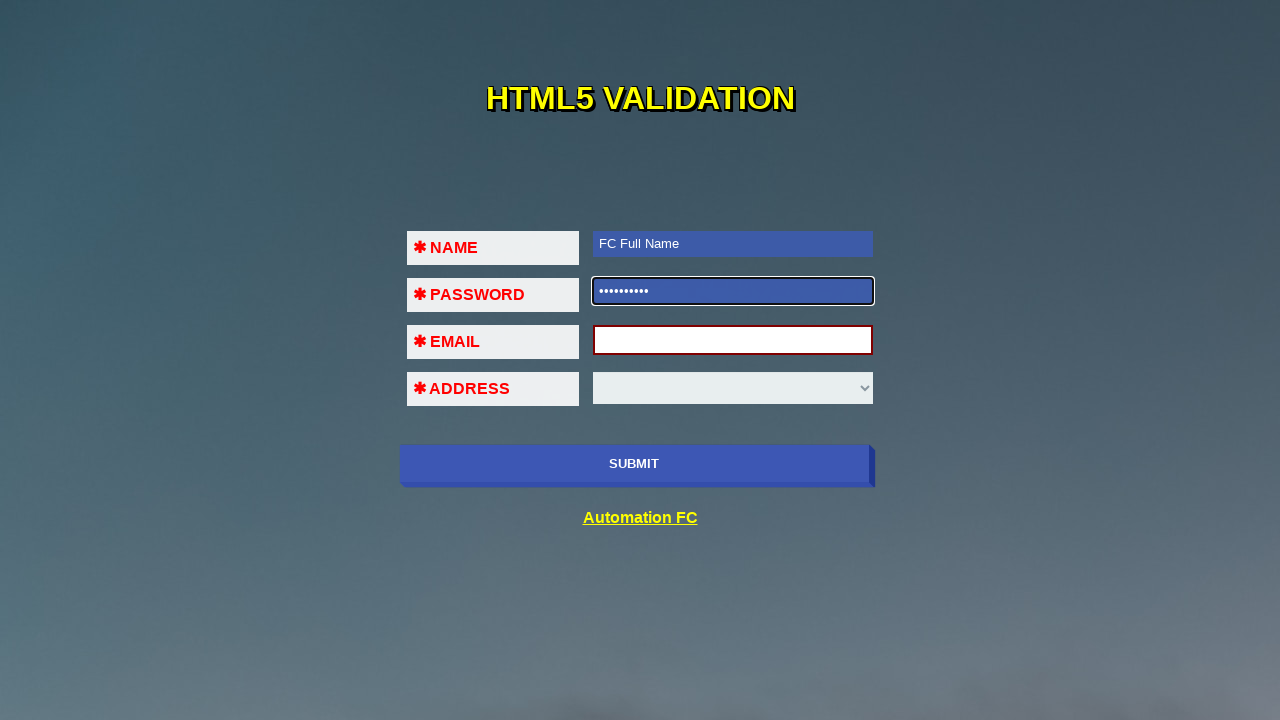

Filled in email field with 'afc60387@mailinator.com' on input#em
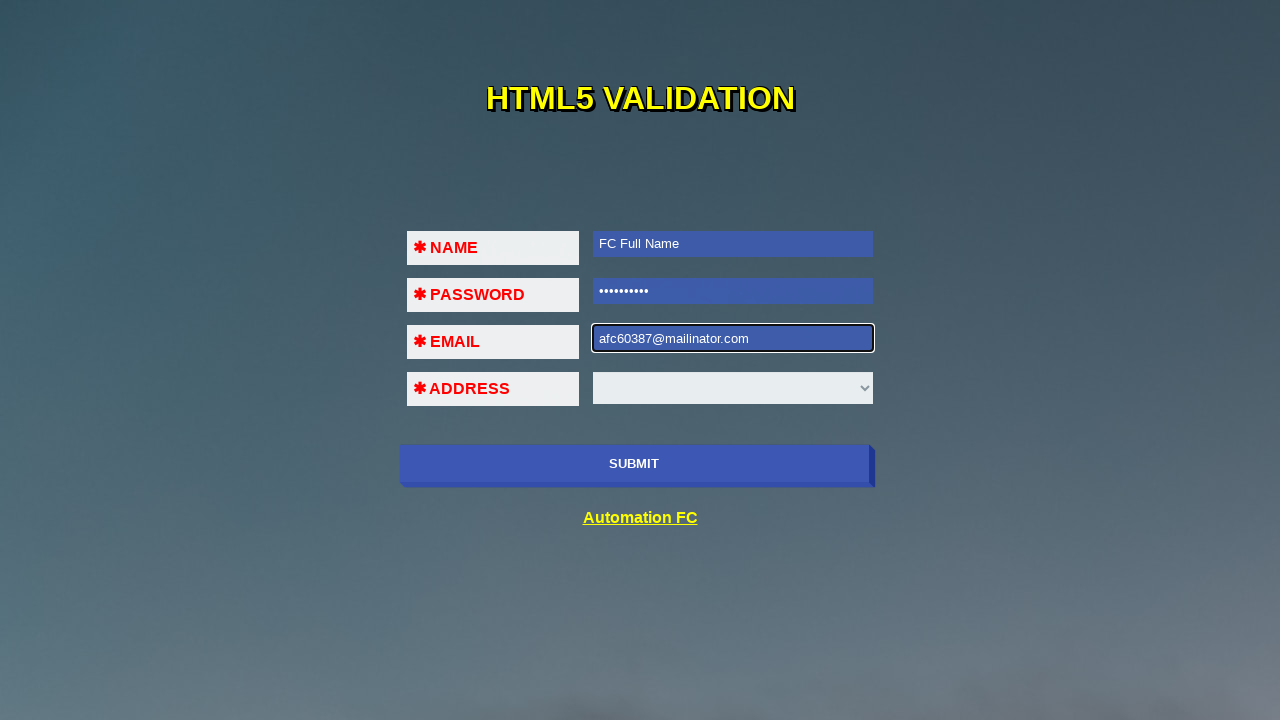

Selected 'HO CHI MINH' from city dropdown on select
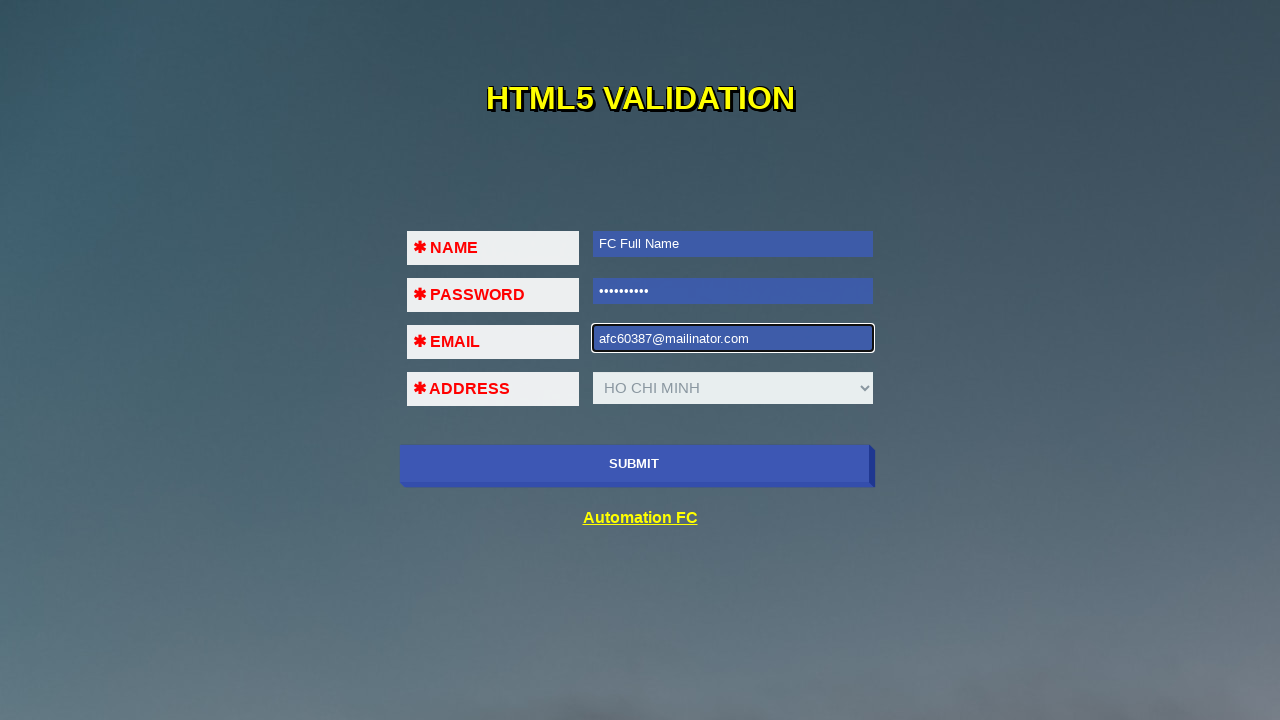

Clicked submit button to submit the form at (634, 464) on input[type='submit']
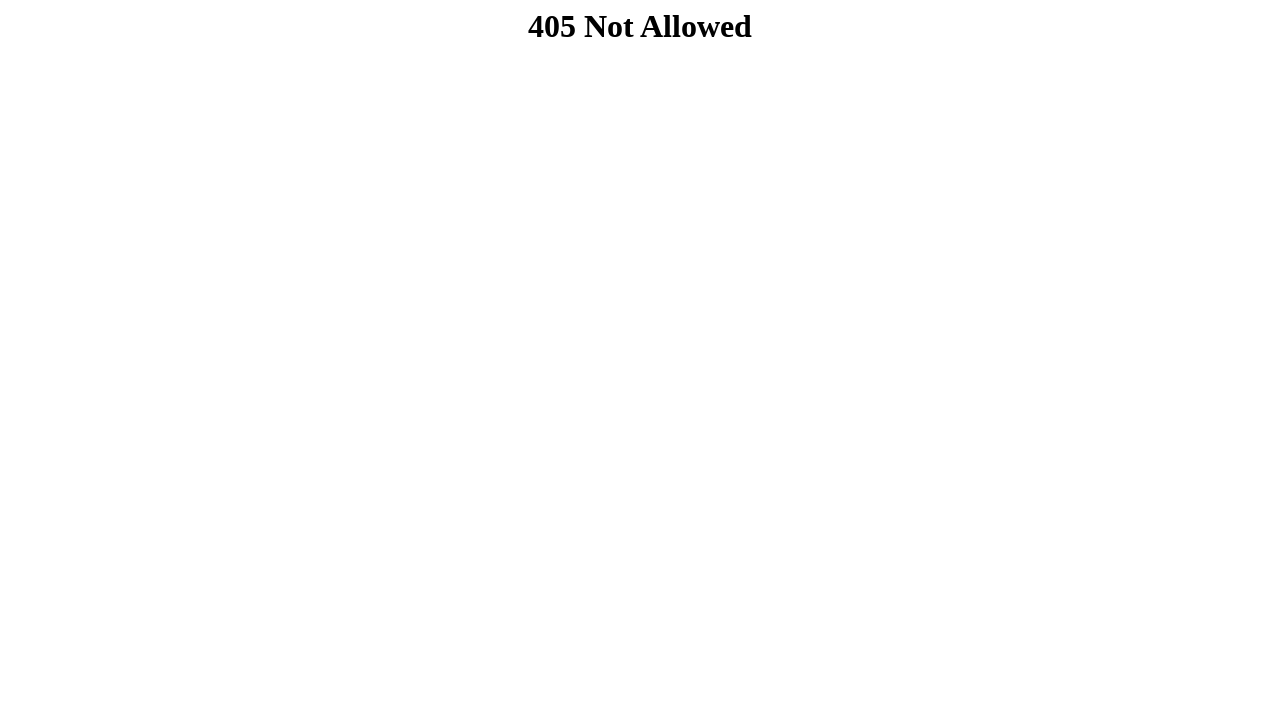

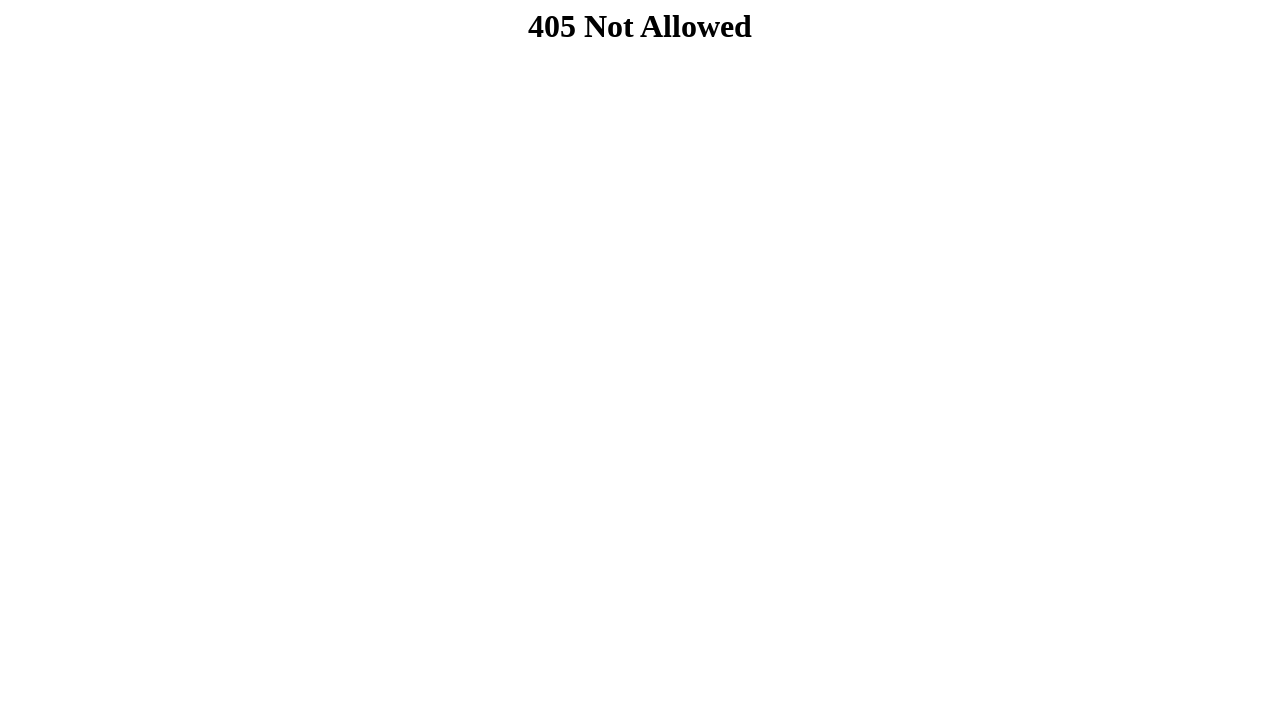